Tests JavaScript alert handling on a demo site, including accepting a simple alert, dismissing a confirmation alert, and entering text in a prompt alert.

Starting URL: https://demo.automationtesting.in/Alerts.html

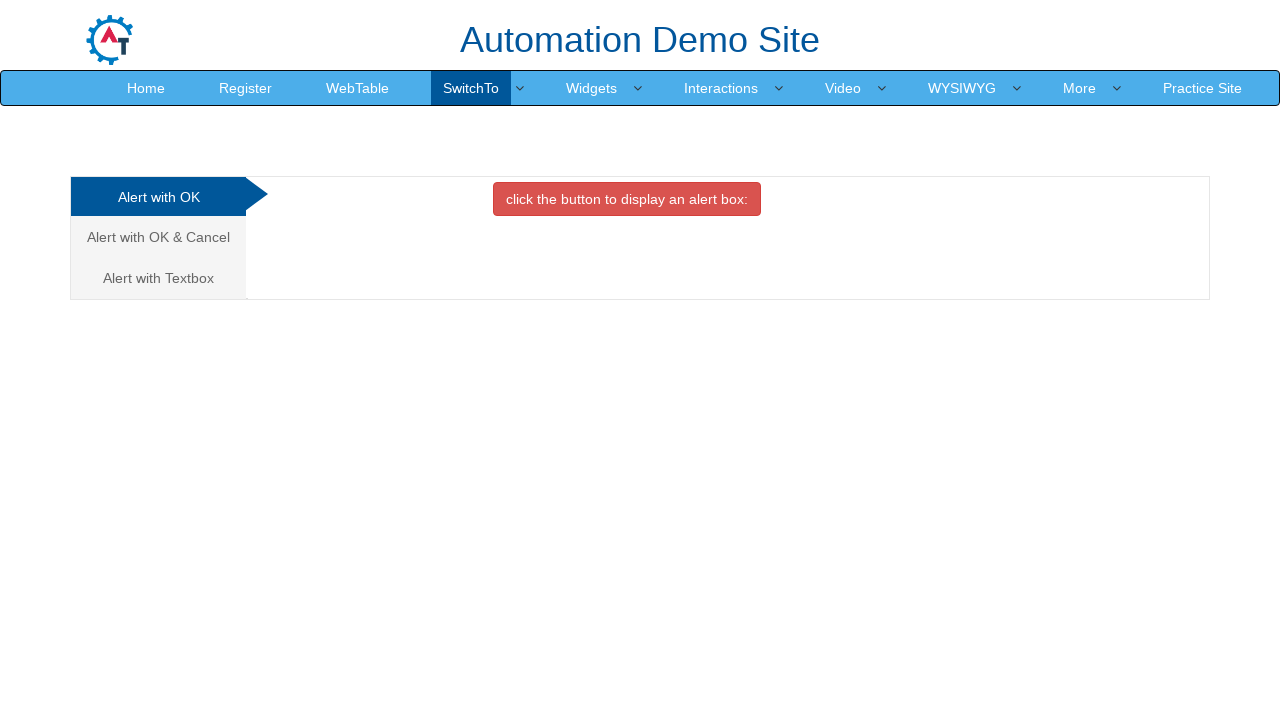

Clicked on the first alert tab at (158, 197) on xpath=/html/body/div[1]/div/div/div/div[1]/ul/li[1]/a
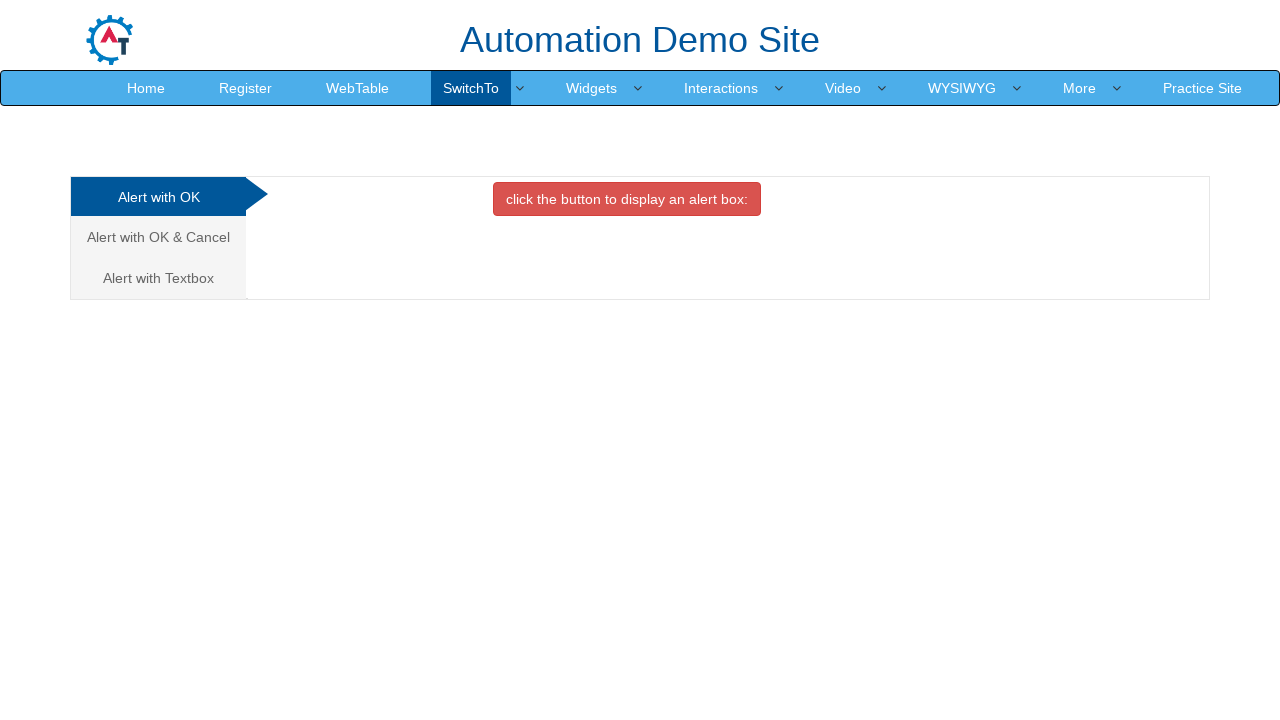

Clicked button to trigger simple alert at (627, 199) on #OKTab button
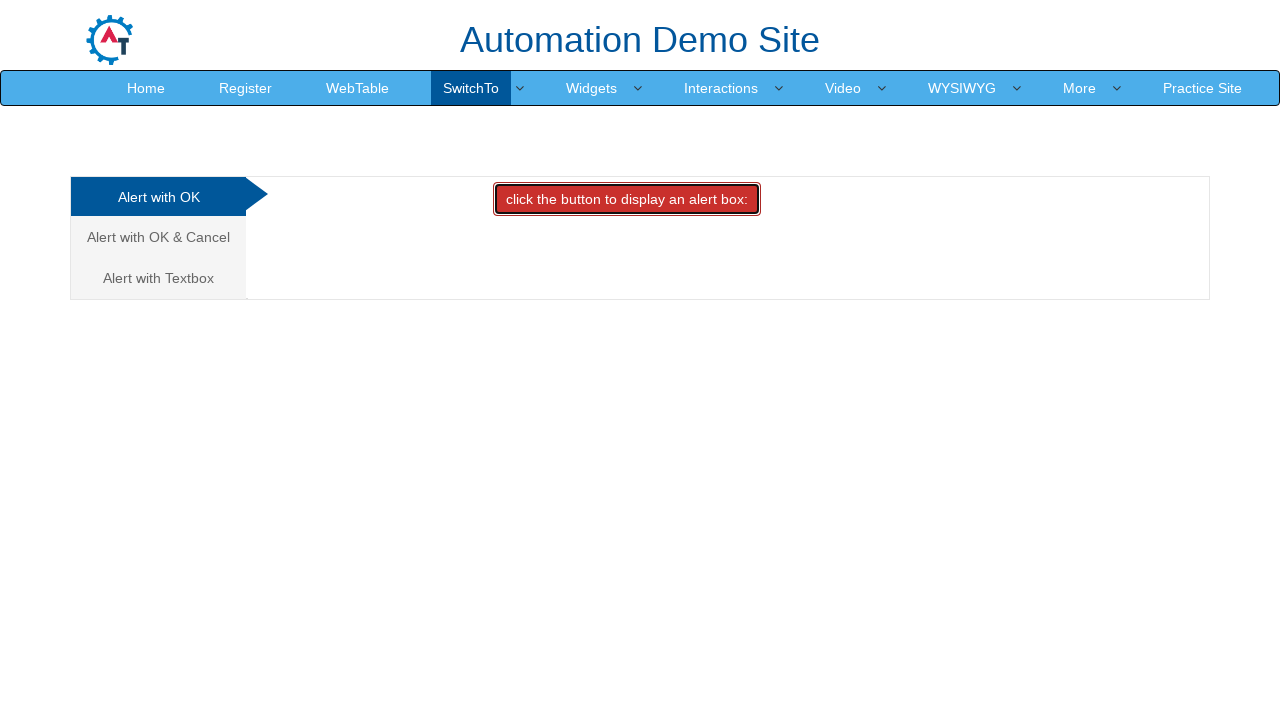

Set up handler to accept simple alert
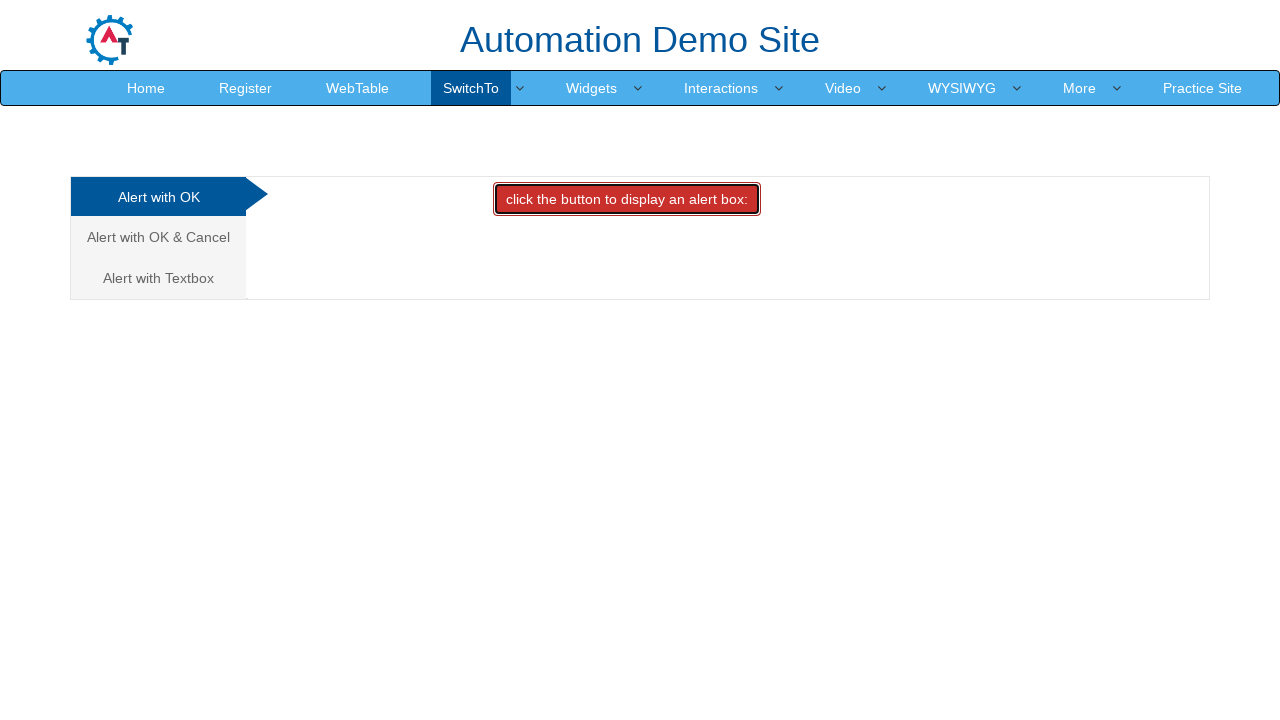

Waited for alert to be handled
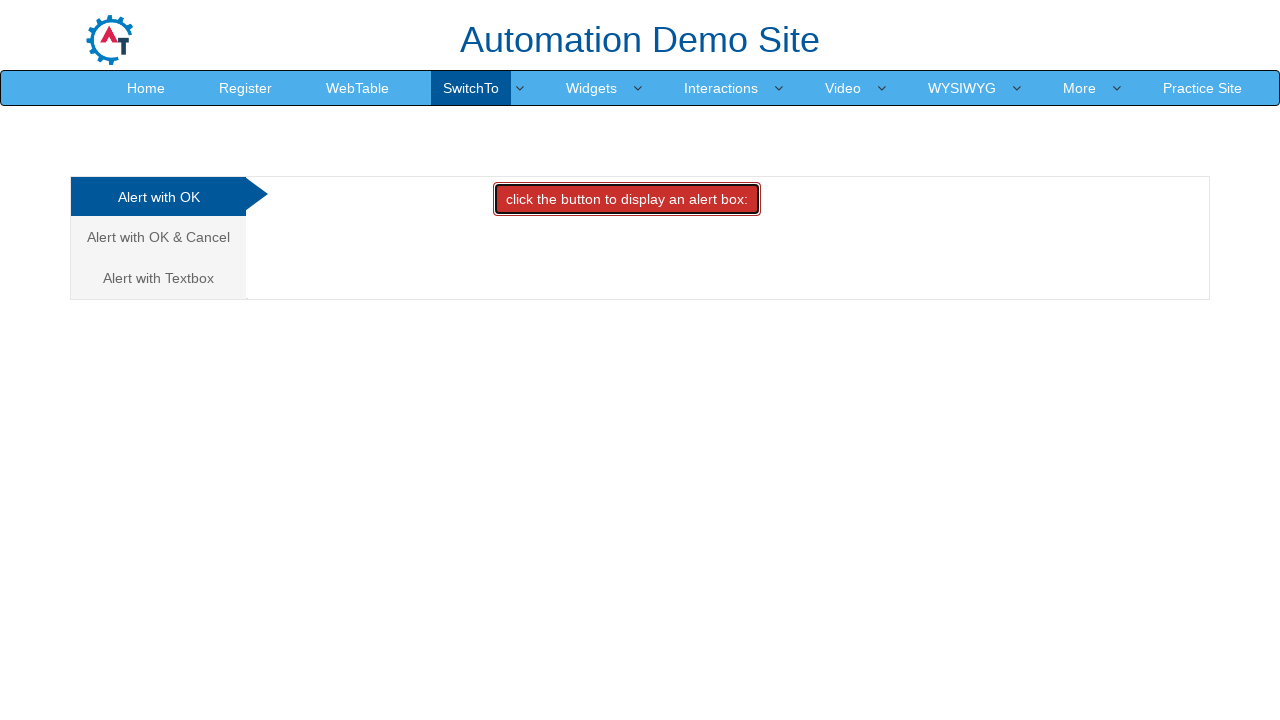

Clicked on the confirm alert tab at (158, 237) on xpath=/html/body/div[1]/div/div/div/div[1]/ul/li[2]/a
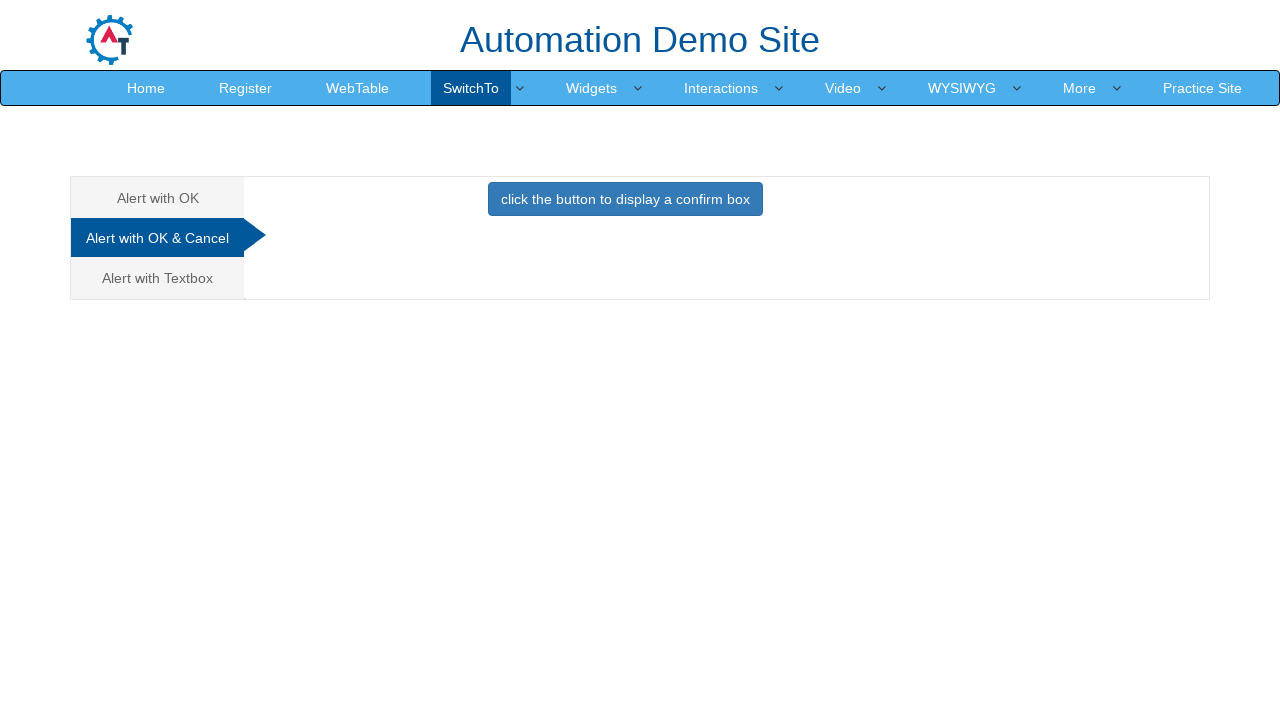

Clicked button to trigger confirm alert at (625, 199) on #CancelTab button
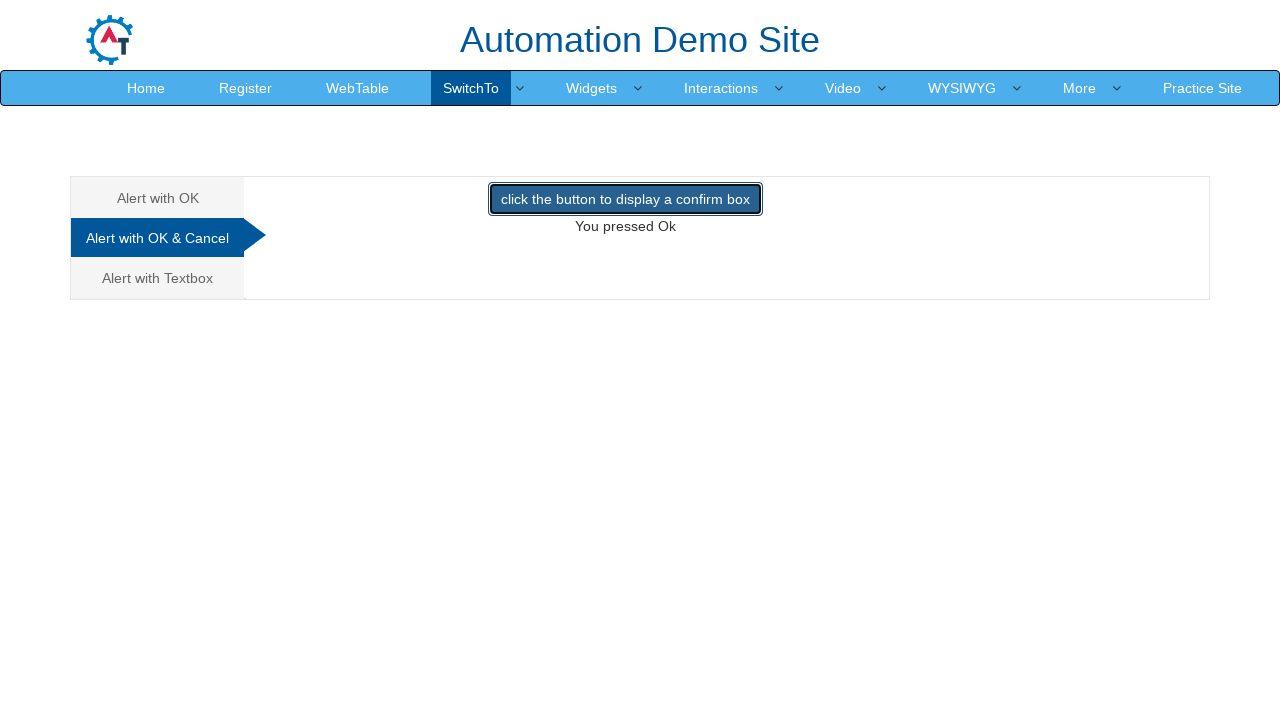

Set up handler to dismiss confirmation alert
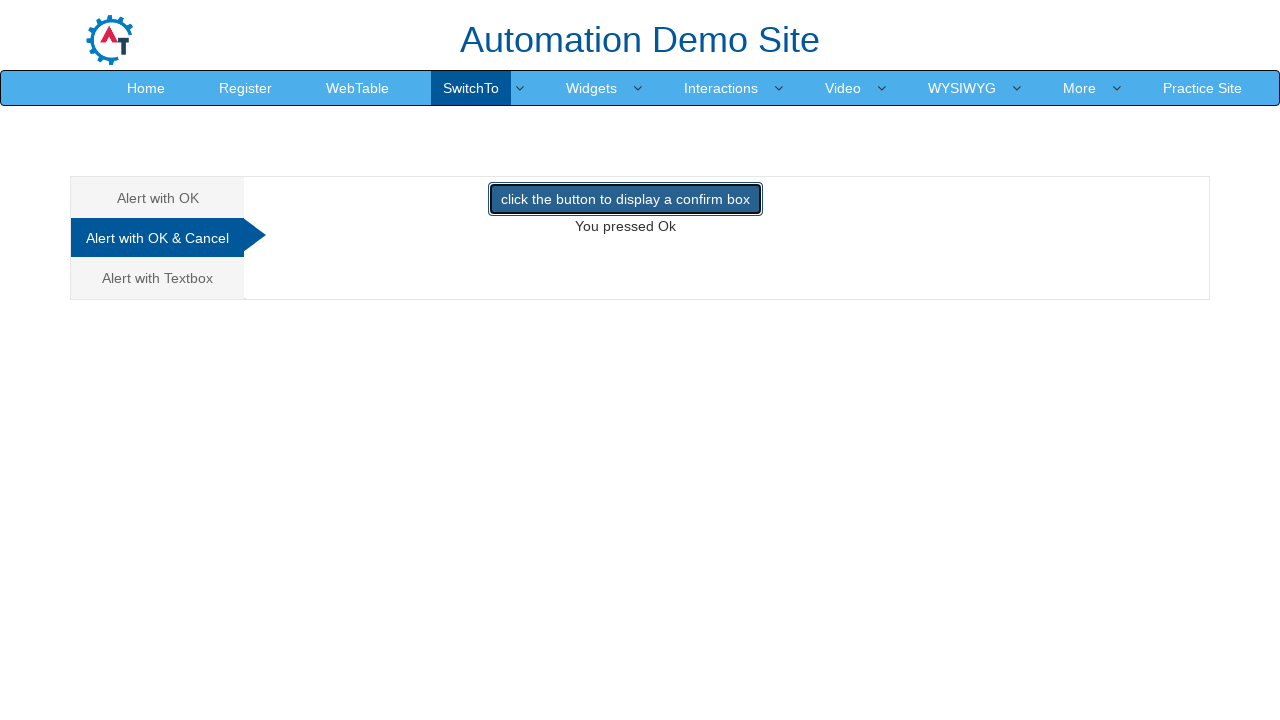

Waited for confirmation alert to be dismissed
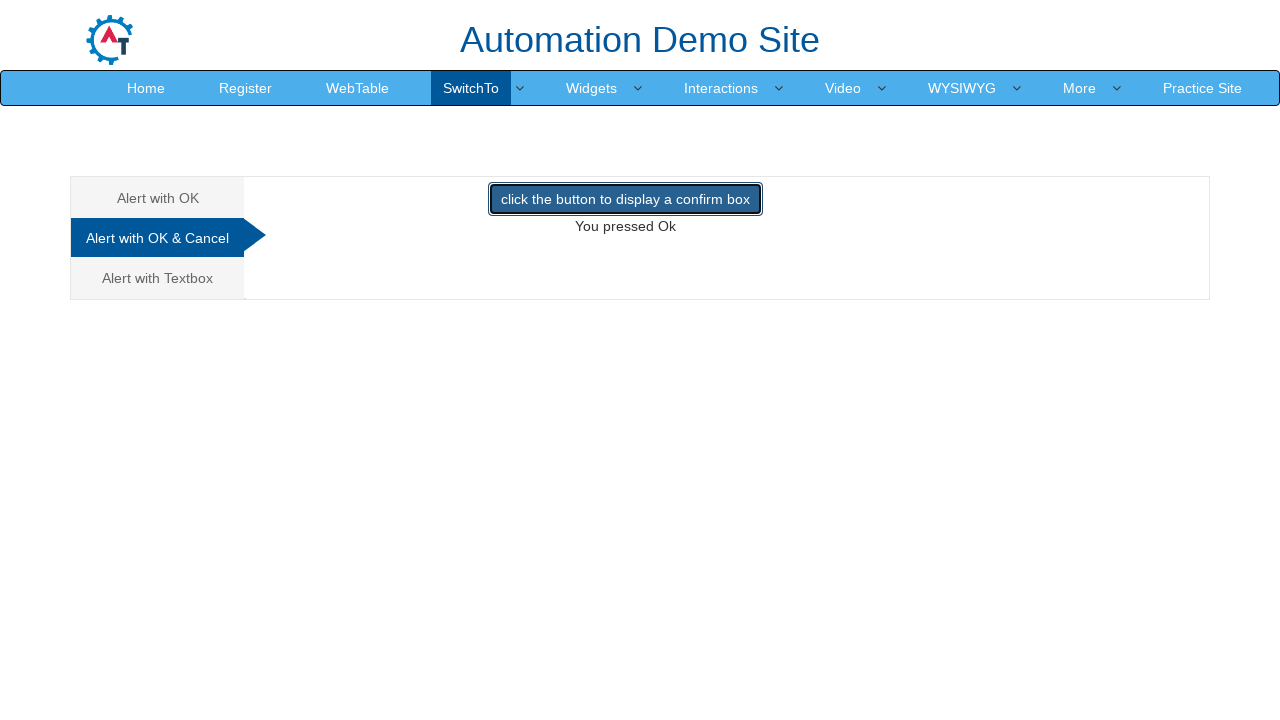

Clicked on the prompt alert tab at (158, 278) on xpath=/html/body/div[1]/div/div/div/div[1]/ul/li[3]/a
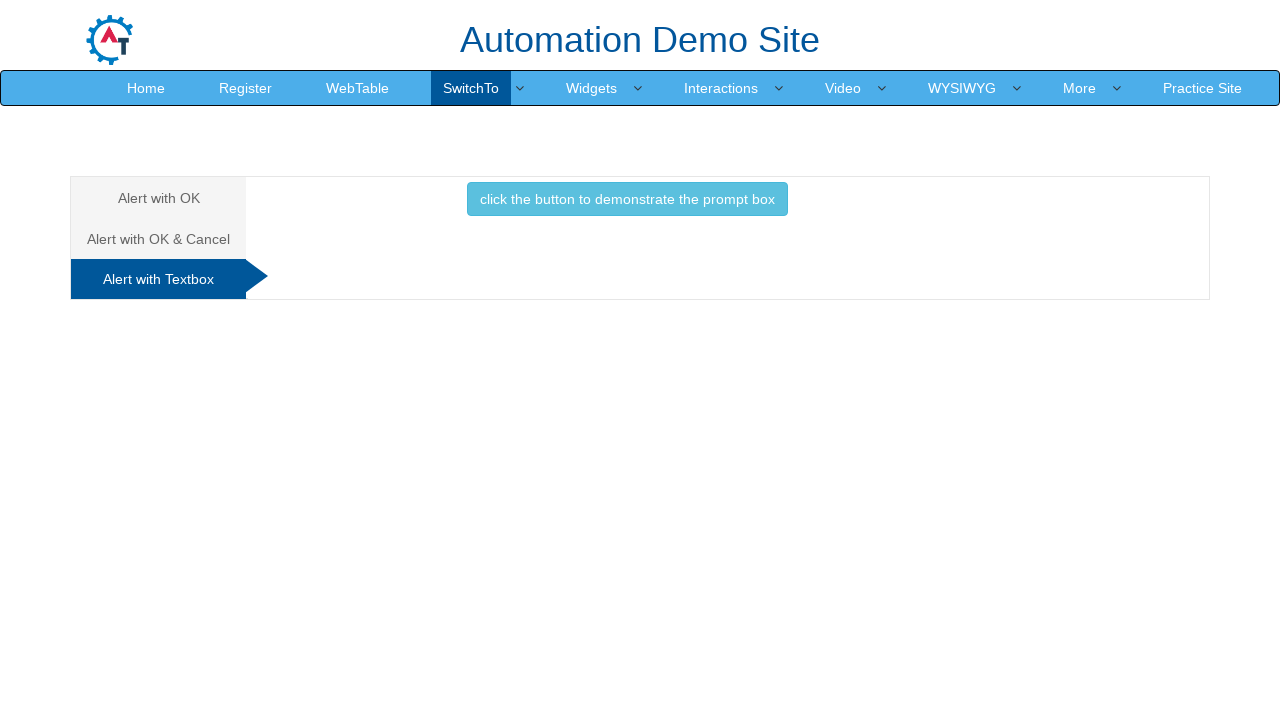

Clicked button to trigger prompt alert at (627, 199) on #Textbox button
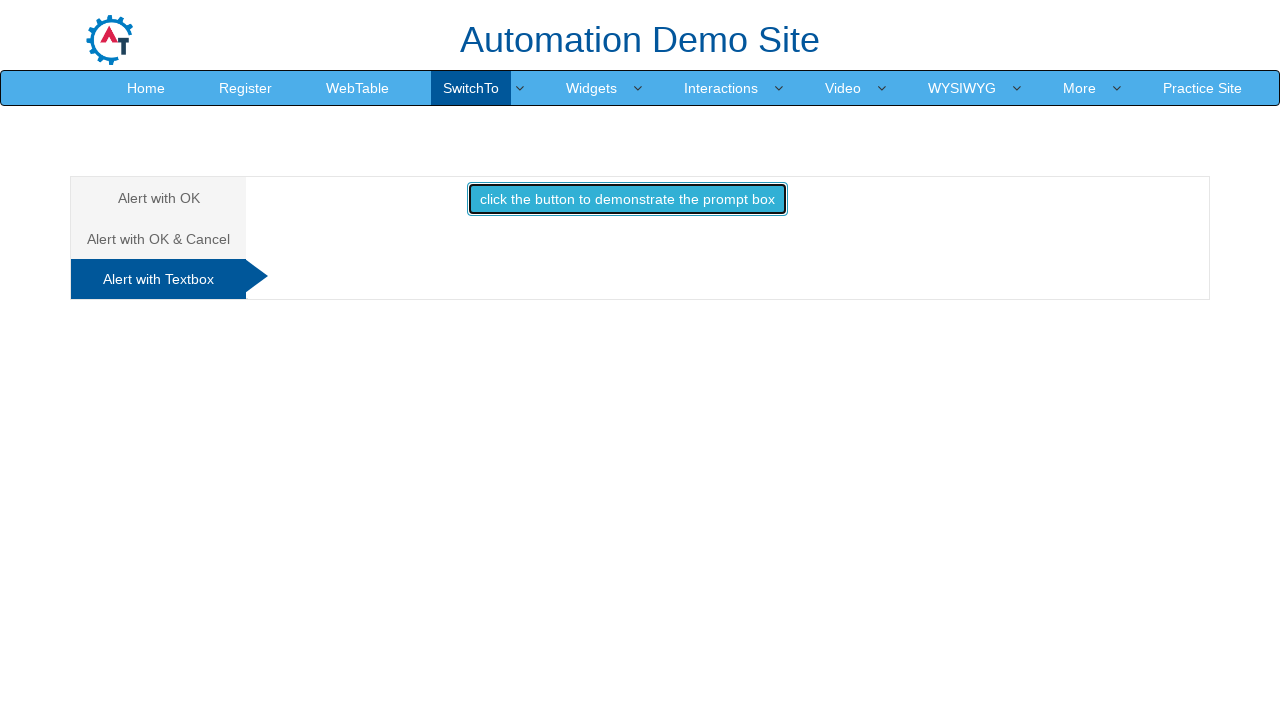

Set up handler to enter text 'mouni' and accept prompt alert
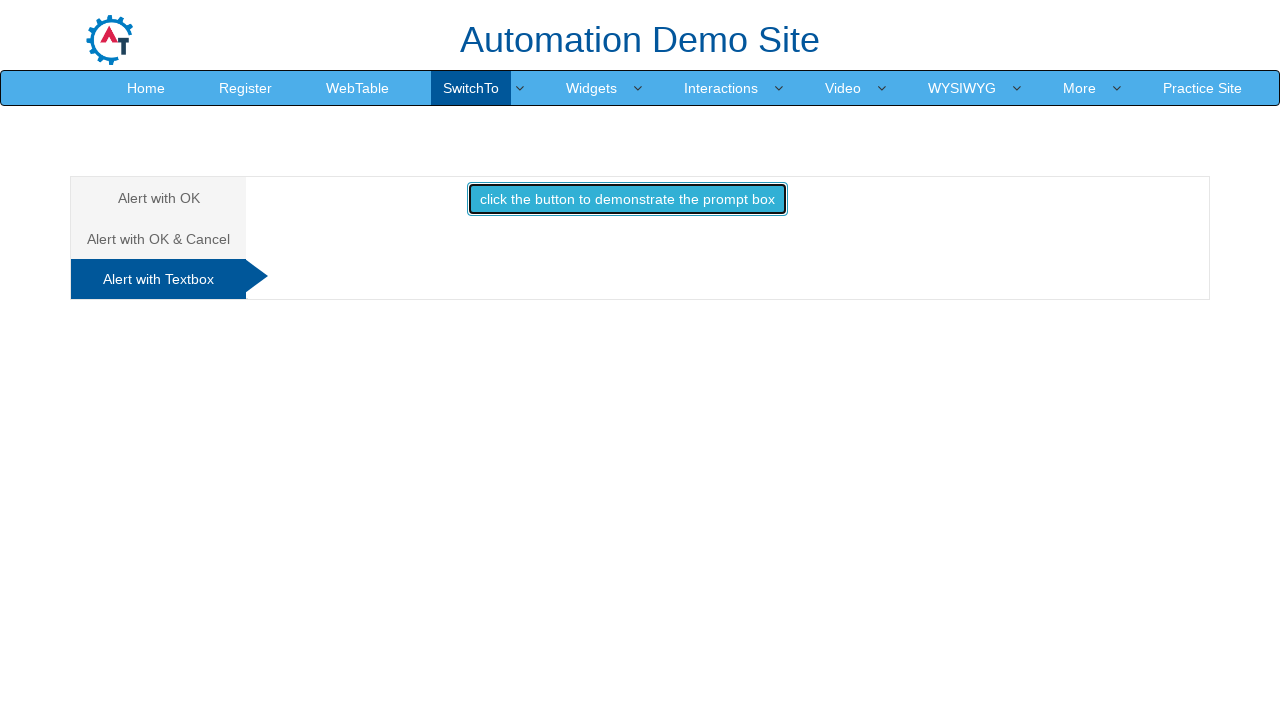

Waited for prompt alert to be handled with text input
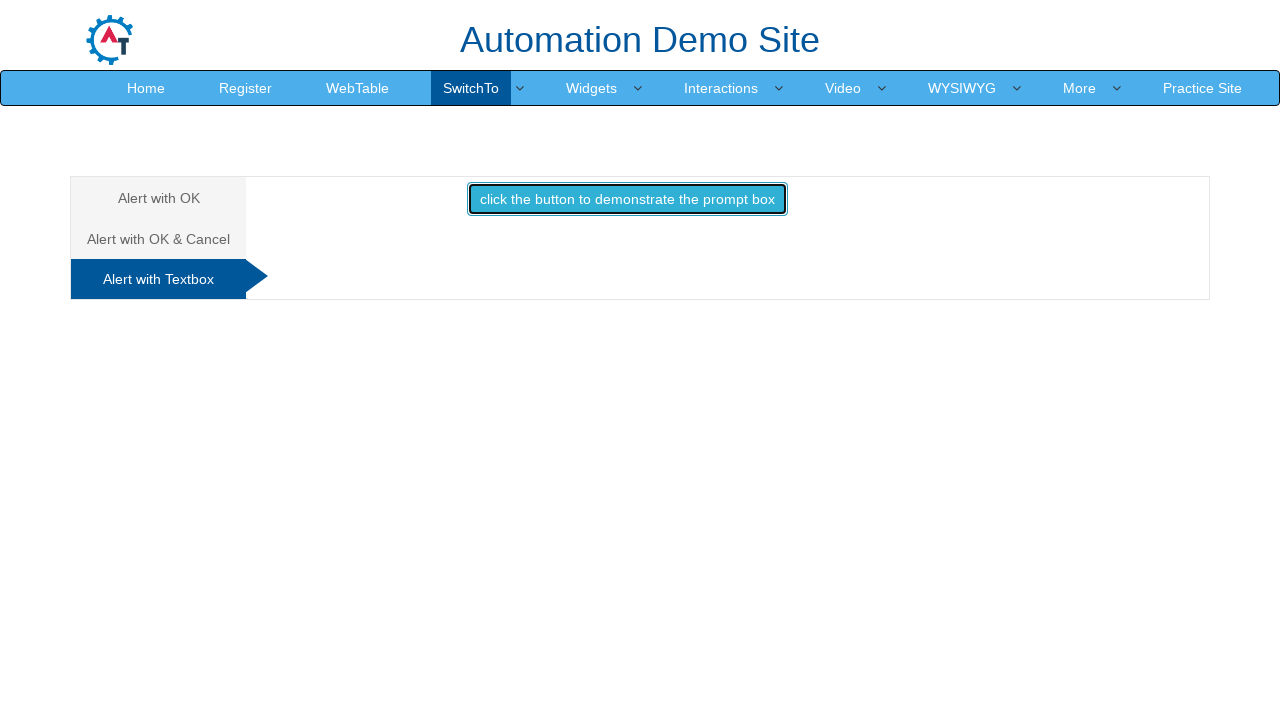

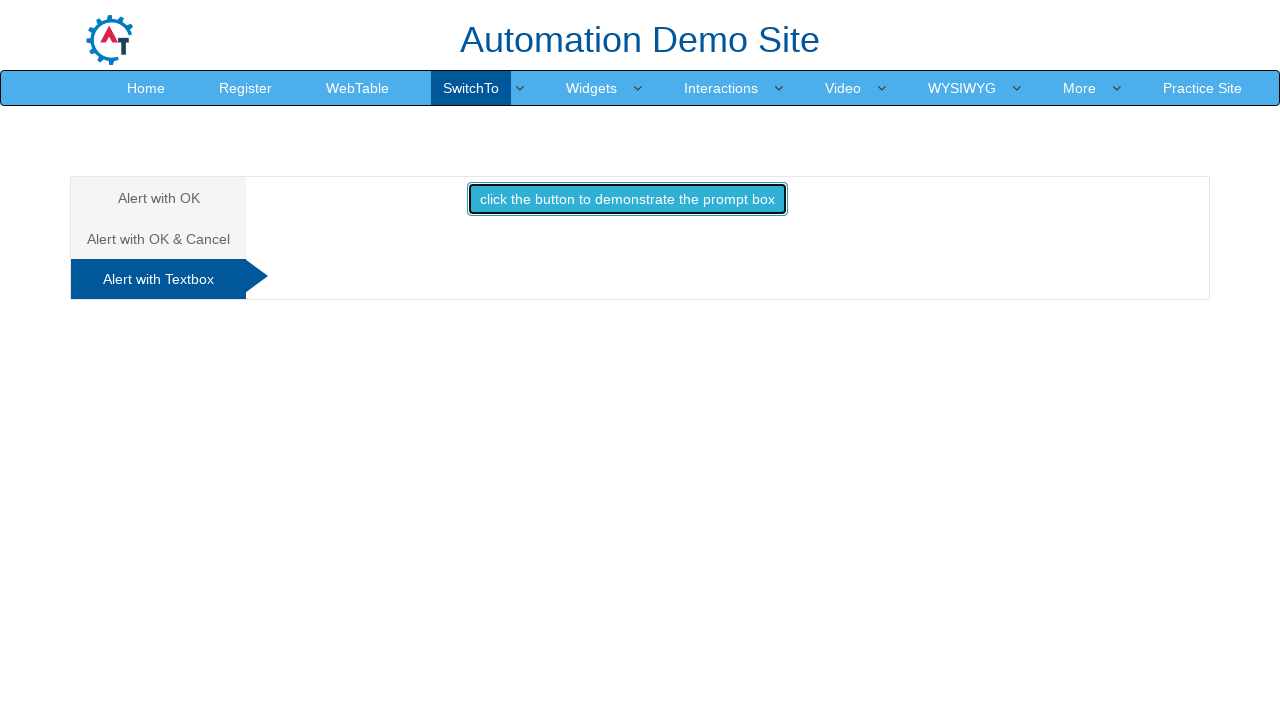